Tests registration with a long username to verify it gets truncated and registration succeeds.

Starting URL: https://anatoly-karpovich.github.io/demo-login-form/

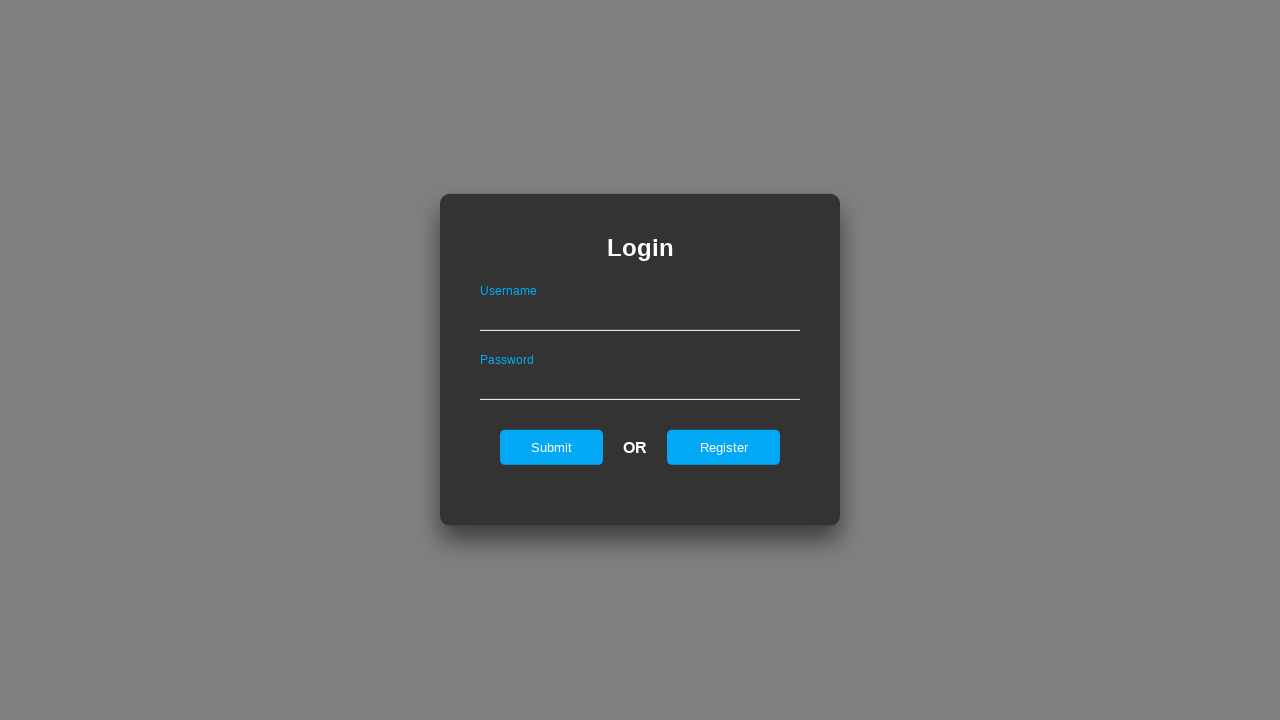

Clicked register link to navigate to registration form at (724, 447) on #registerOnLogin
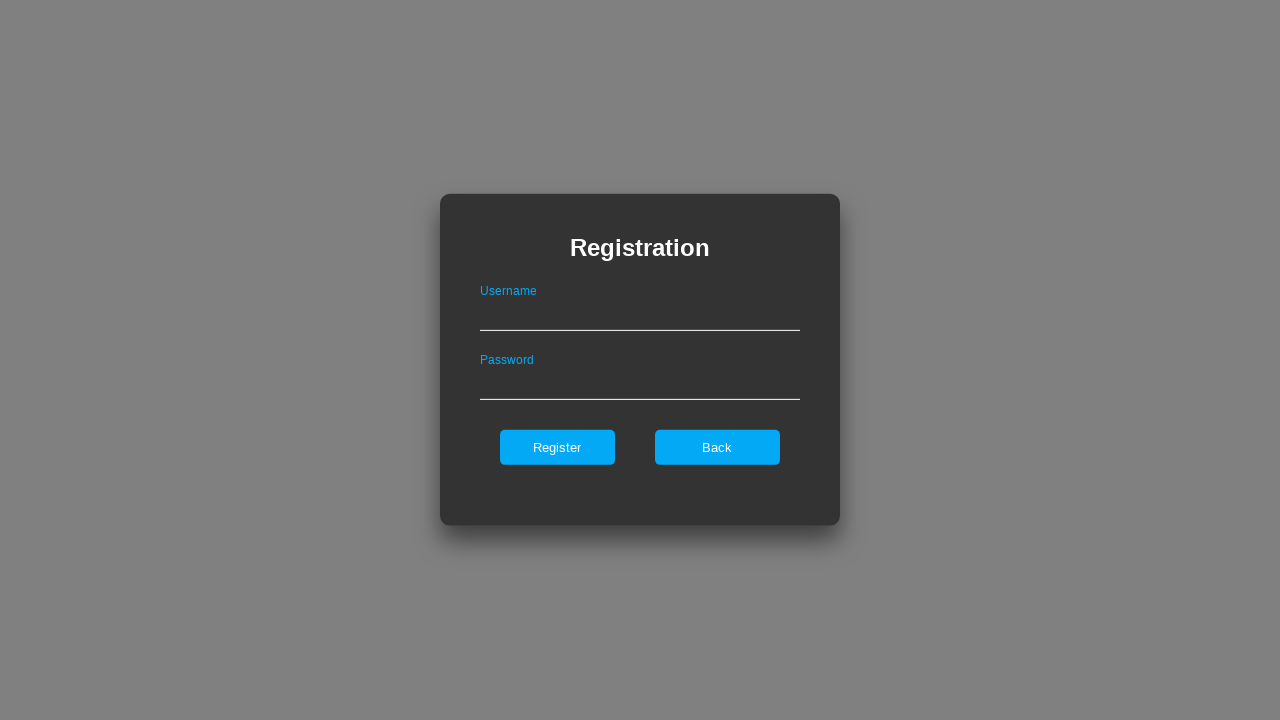

Filled username field with long value that should be truncated on #userNameOnRegister
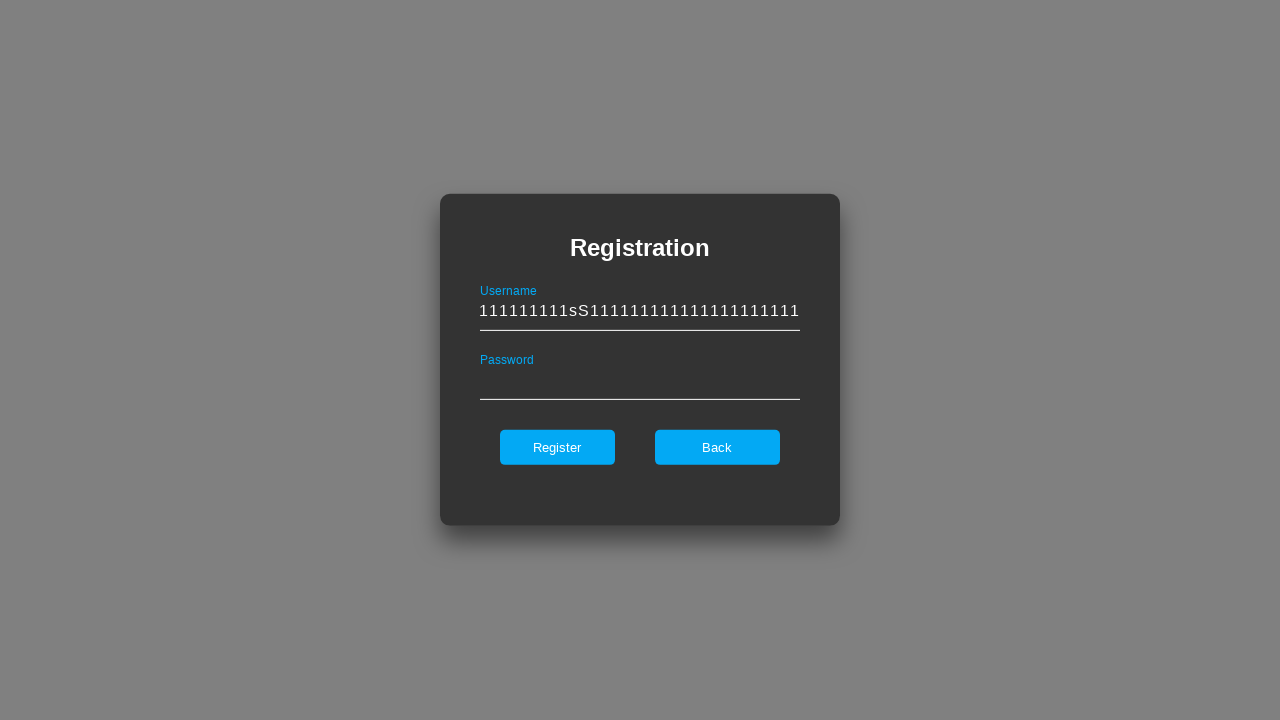

Filled password field with '111111Qq' on #passwordOnRegister
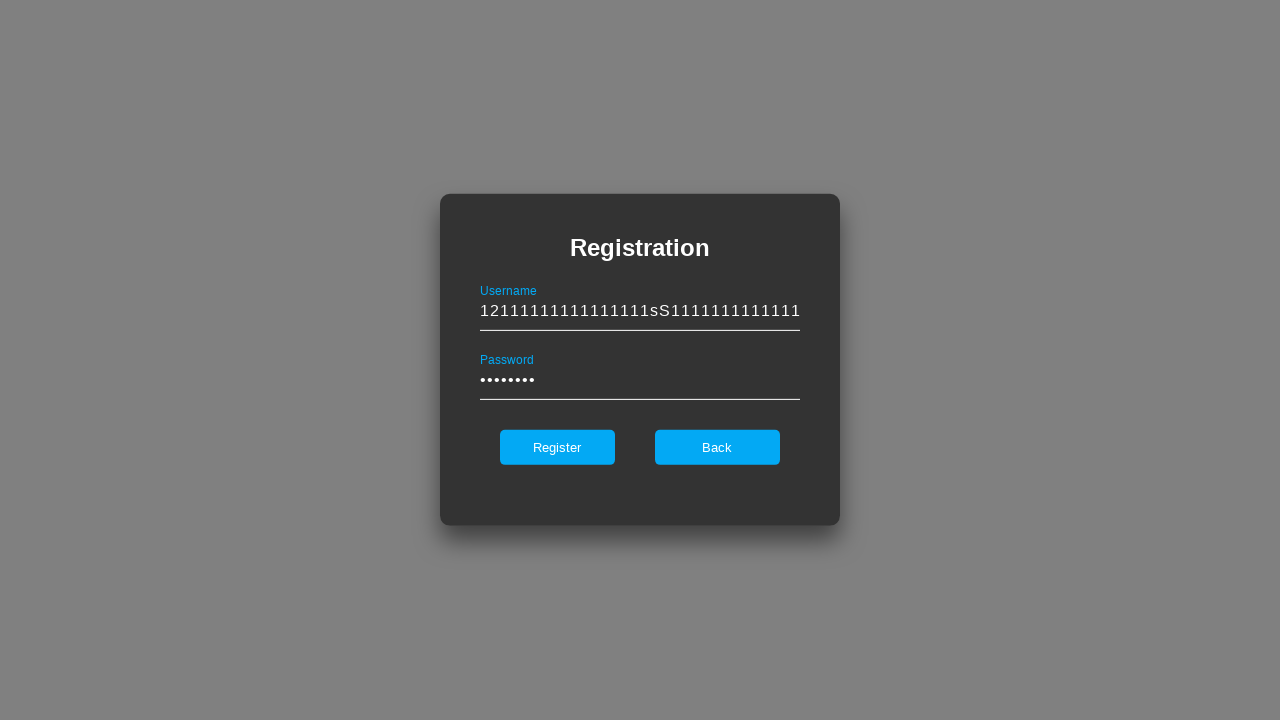

Clicked register button to submit registration form at (557, 447) on #register
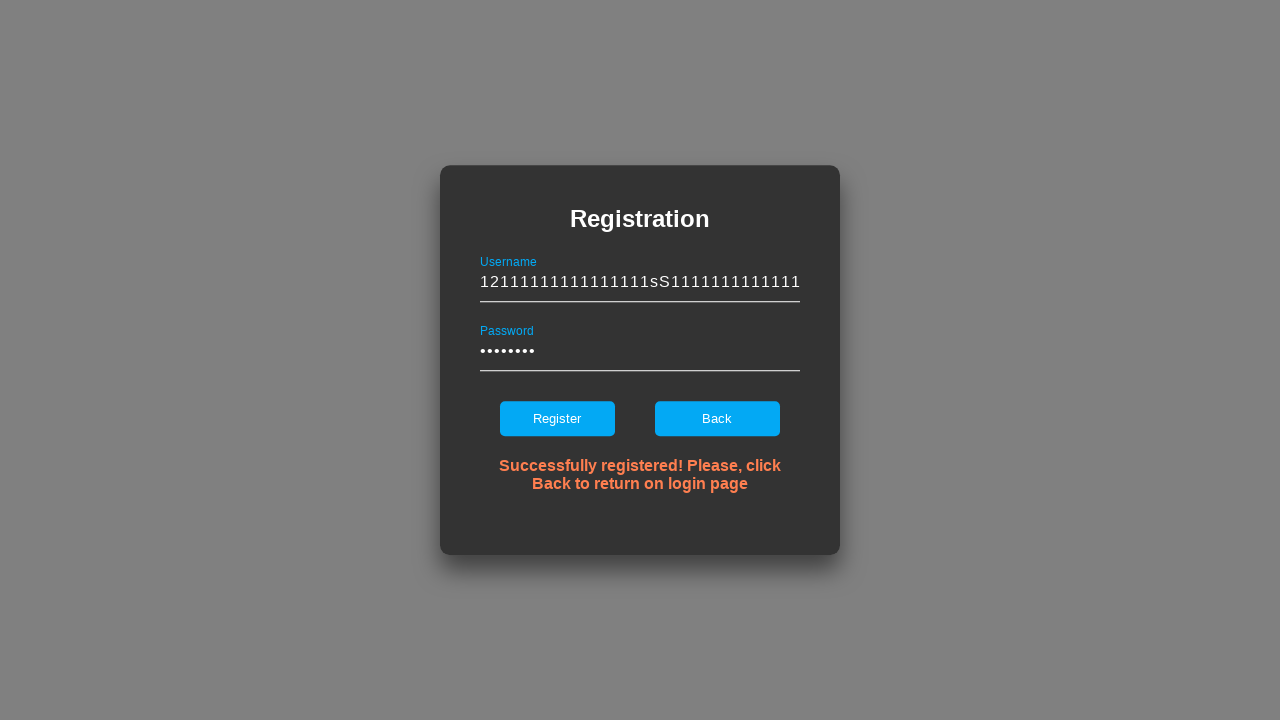

Waited for error notification message to appear
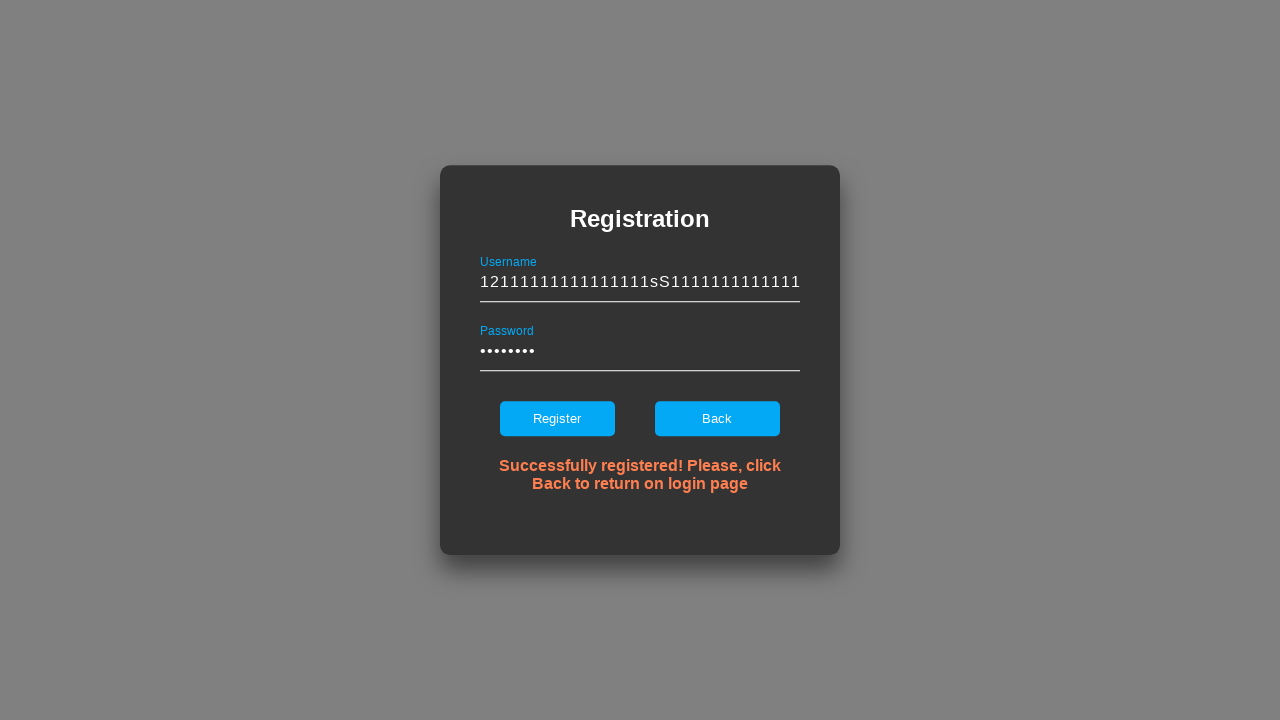

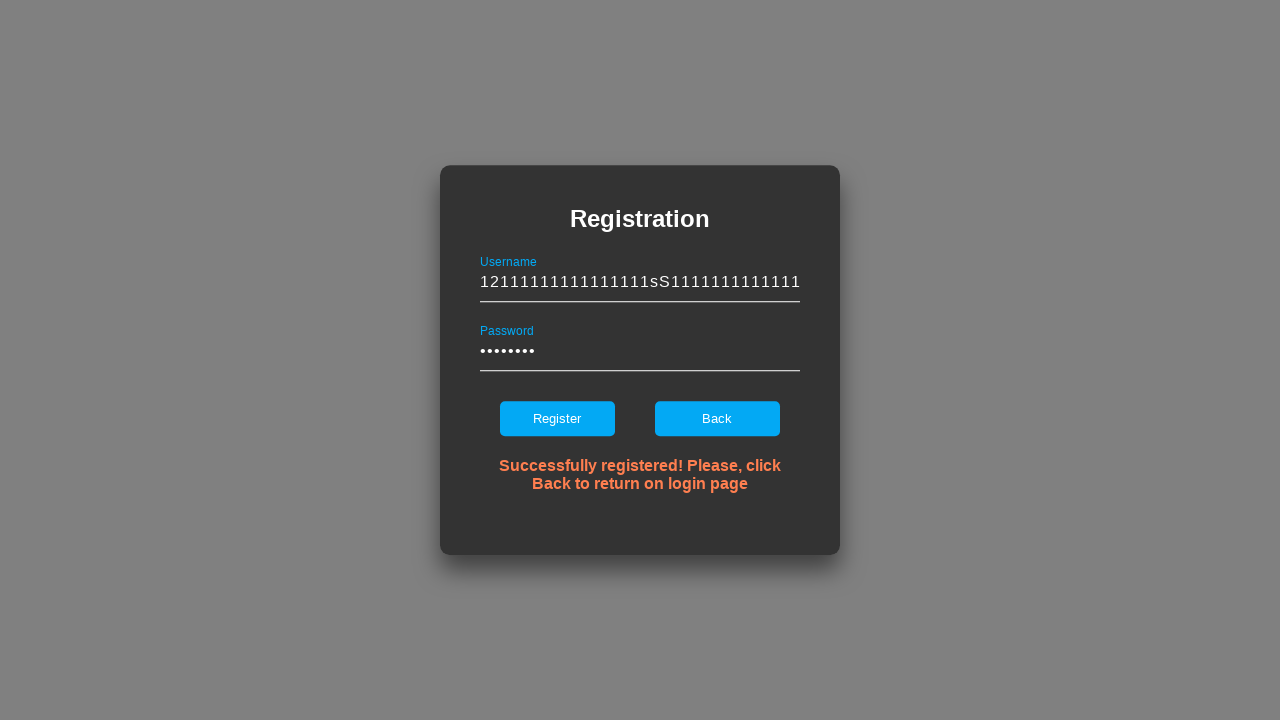